Tests handling of a normal JavaScript alert by clicking the trigger button and accepting the alert

Starting URL: https://the-internet.herokuapp.com/javascript_alerts

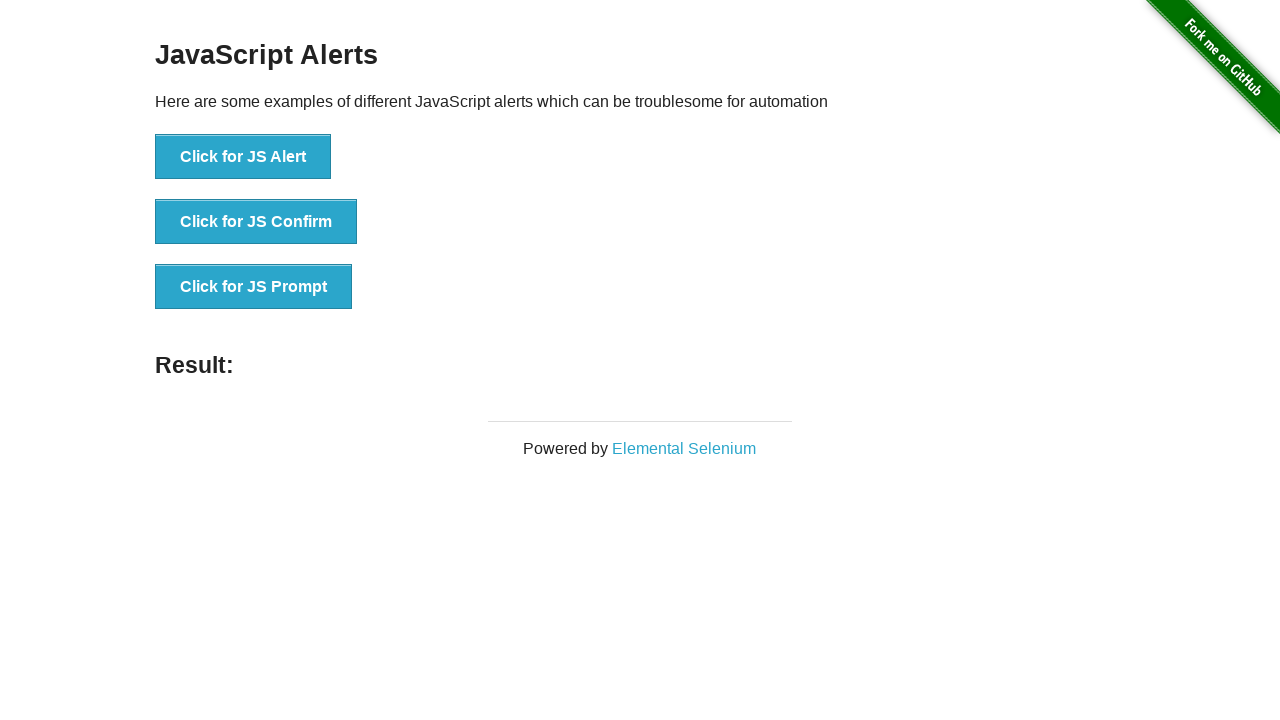

Clicked 'Click for JS Alert' button to trigger JavaScript alert at (243, 157) on xpath=//button[normalize-space()='Click for JS Alert']
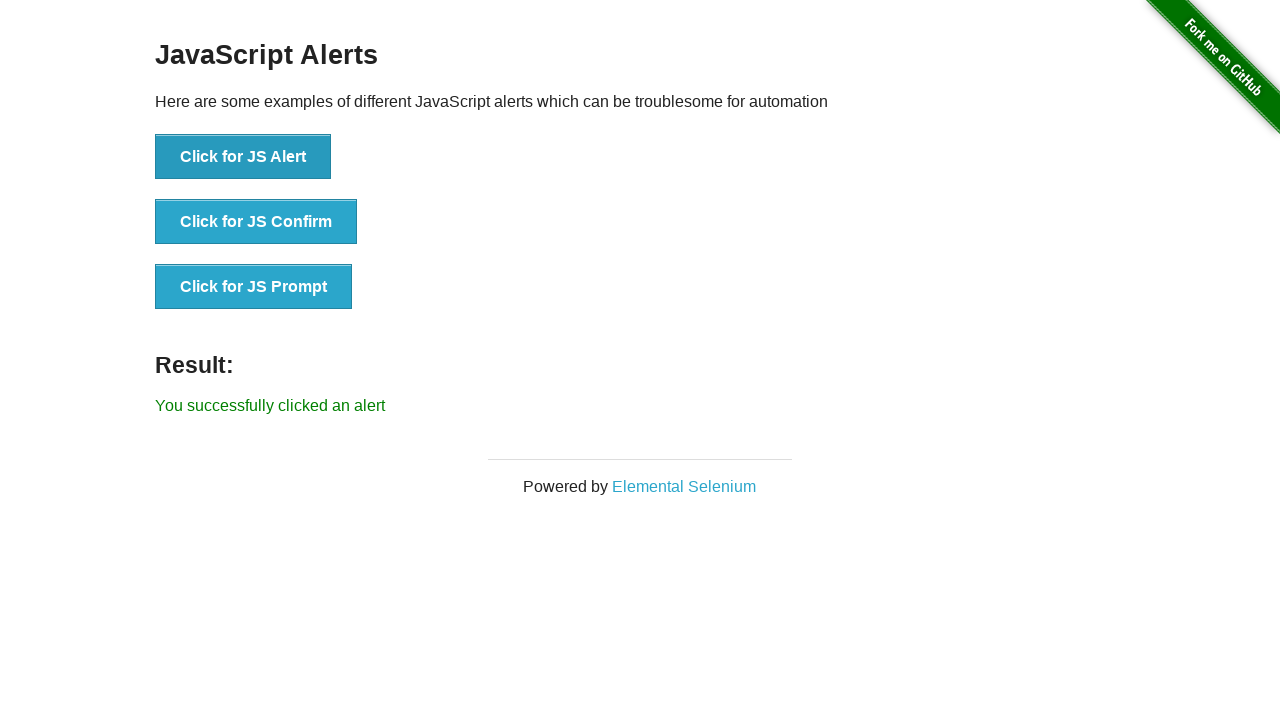

Set up dialog handler to accept the alert
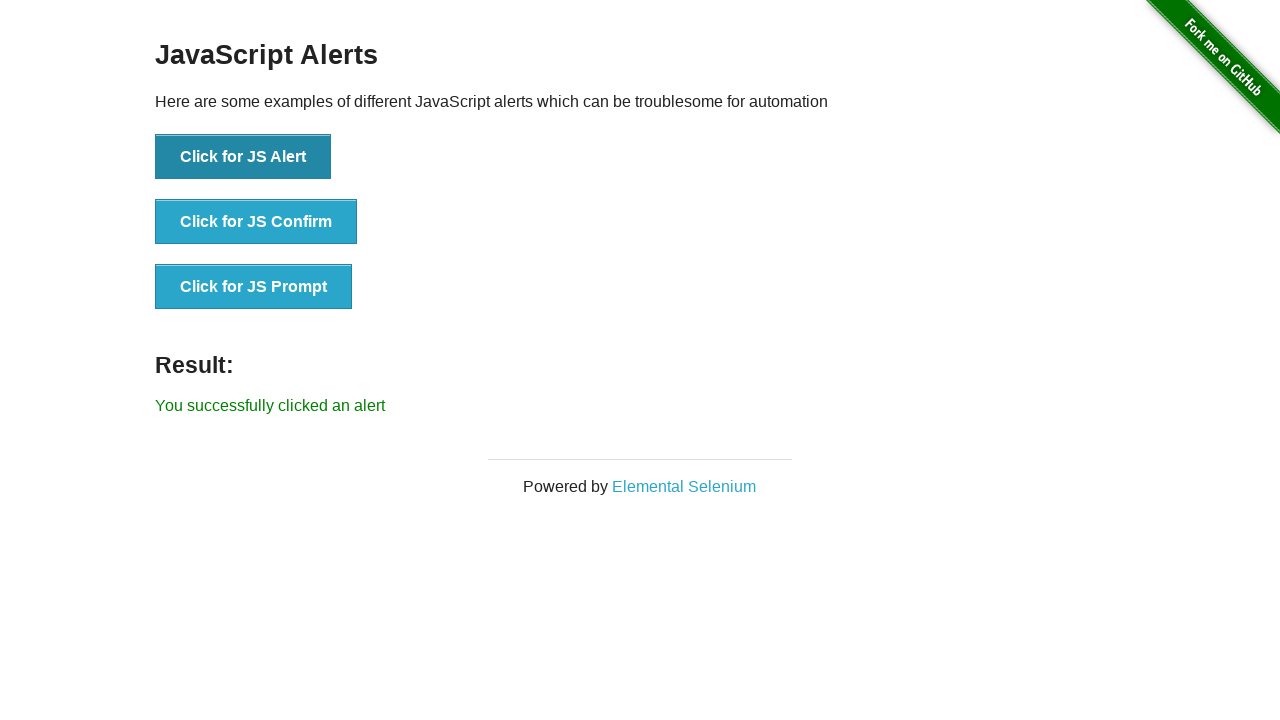

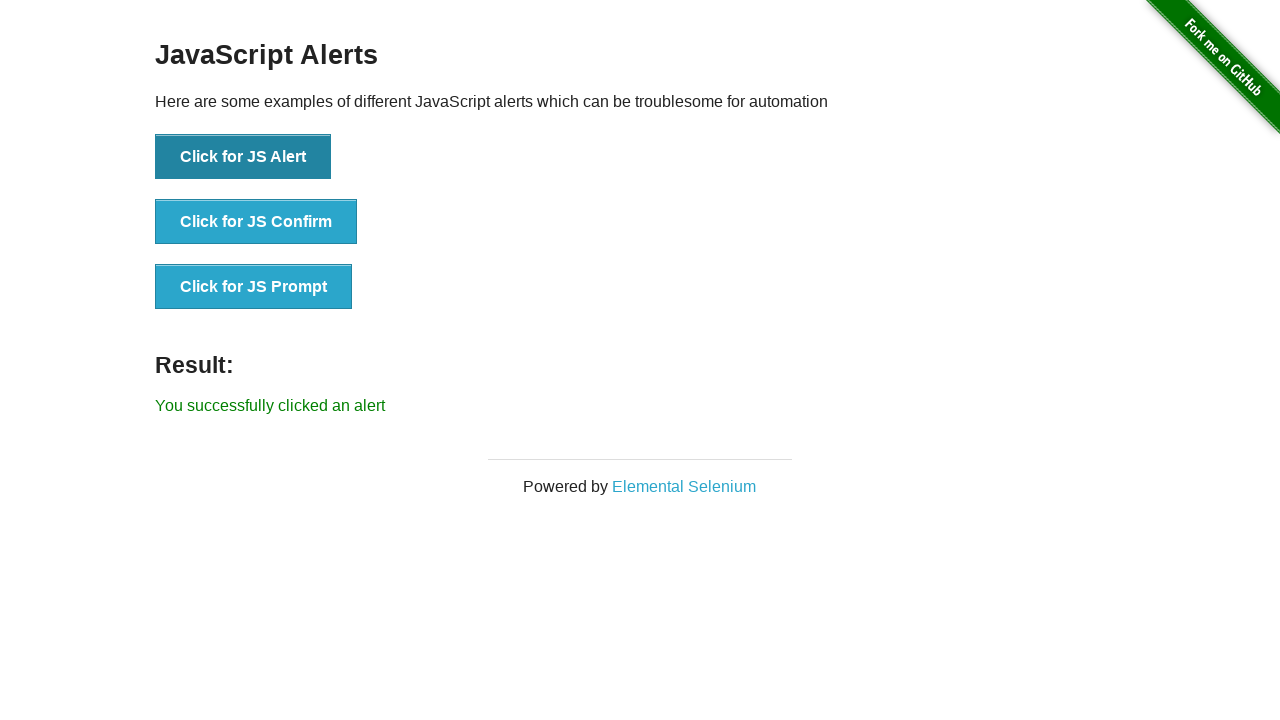